Tests JavaScript alert handling by clicking a button to trigger an alert, accepting it, and verifying the result message

Starting URL: https://the-internet.herokuapp.com/javascript_alerts

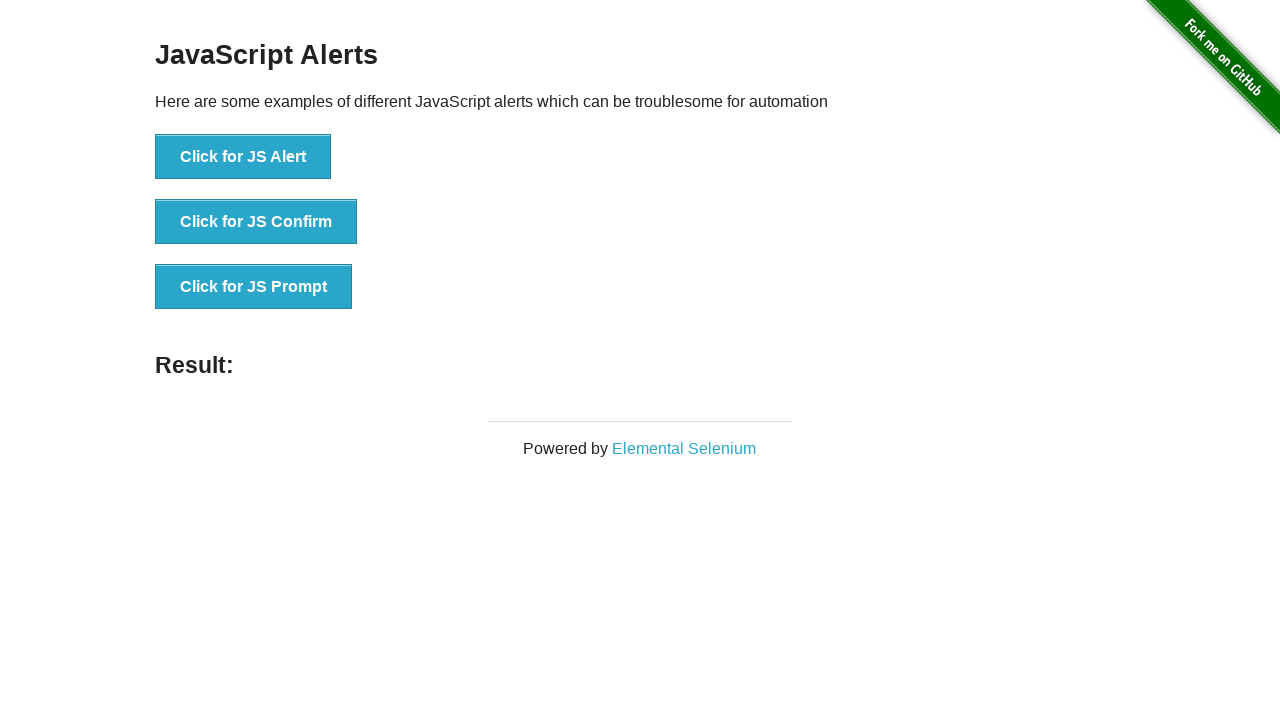

Clicked the 'Click for JS Alert' button to trigger JavaScript alert at (243, 157) on xpath=//button[text()='Click for JS Alert']
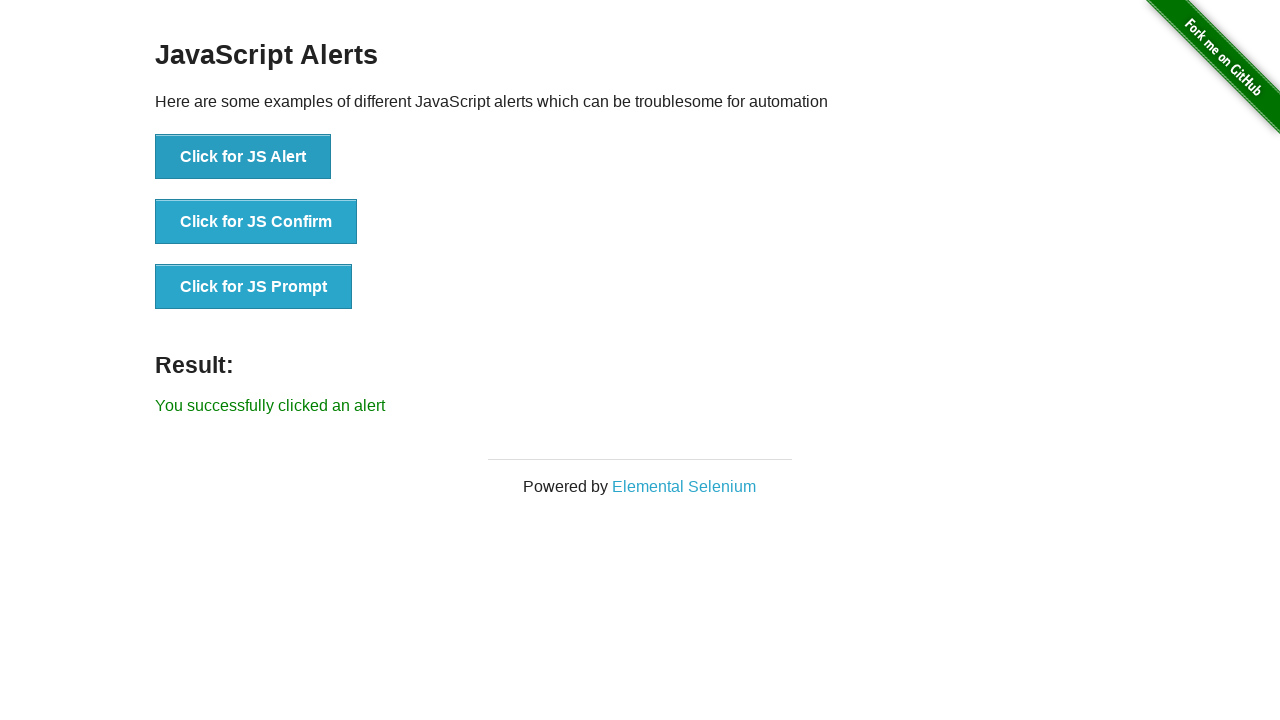

Set up dialog handler to accept alert
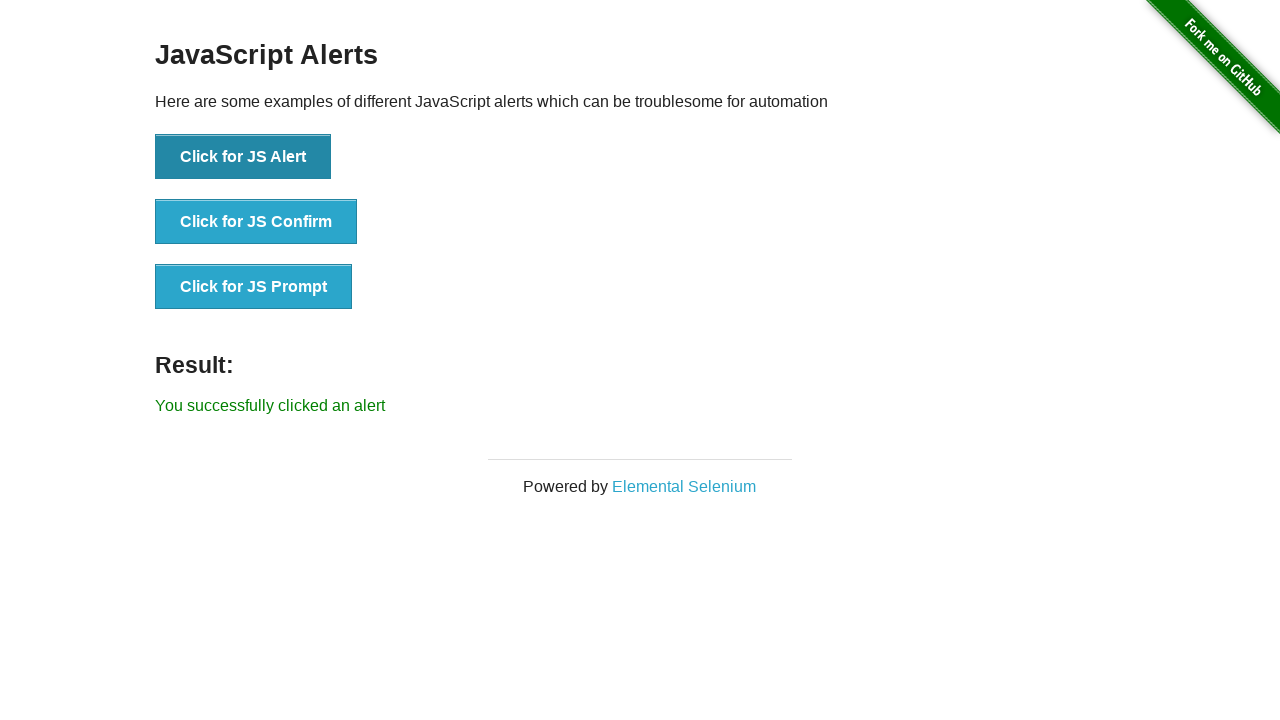

Waited for result message element to appear
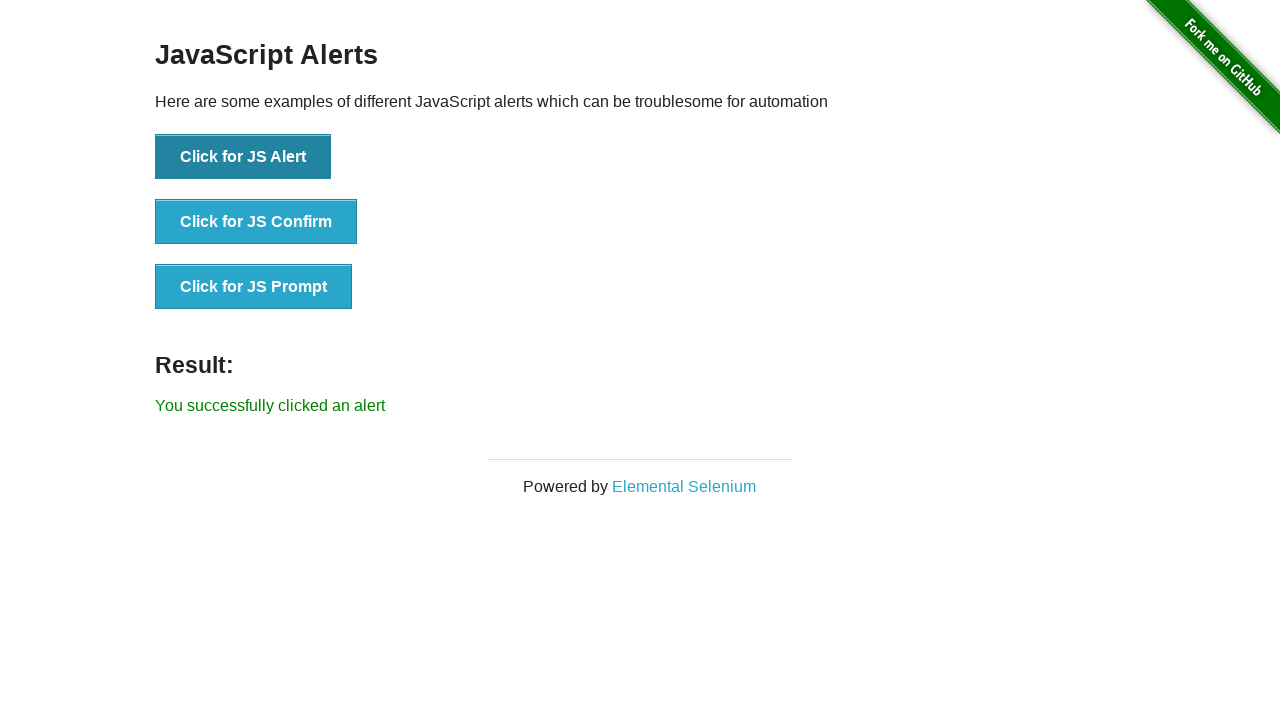

Retrieved result message text content
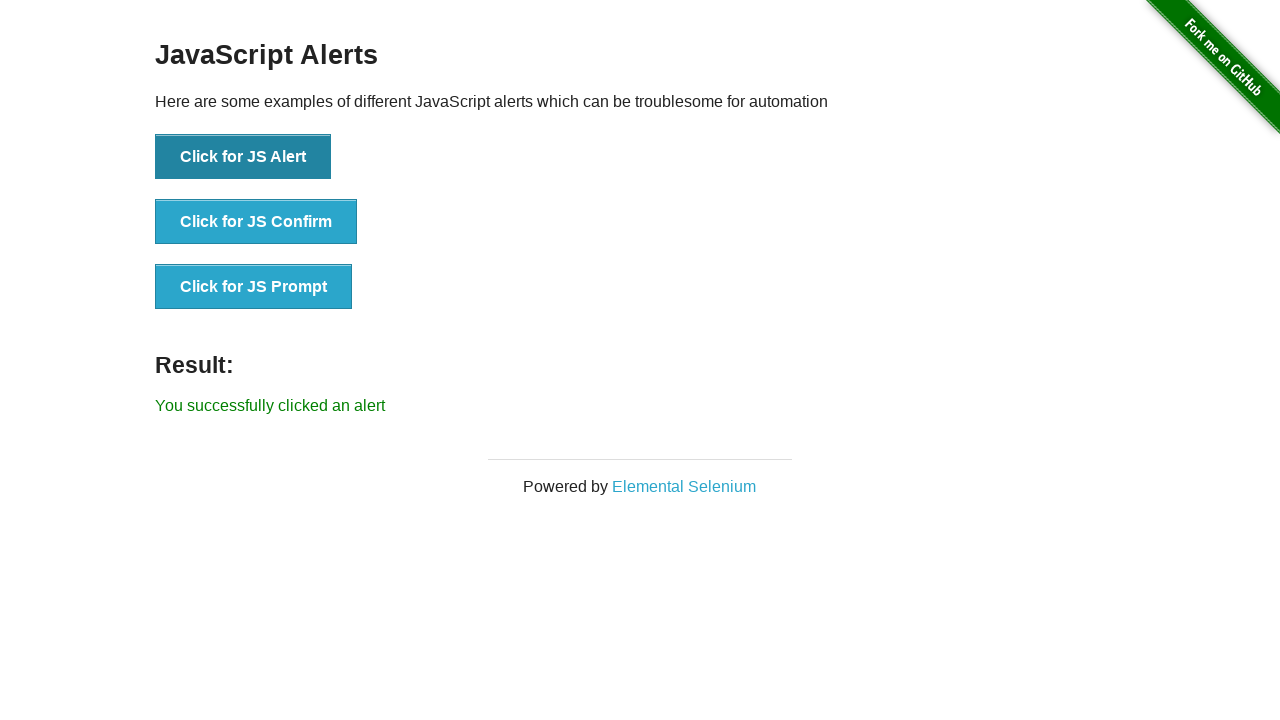

Verified result message matches expected text: 'You successfully clicked an alert'
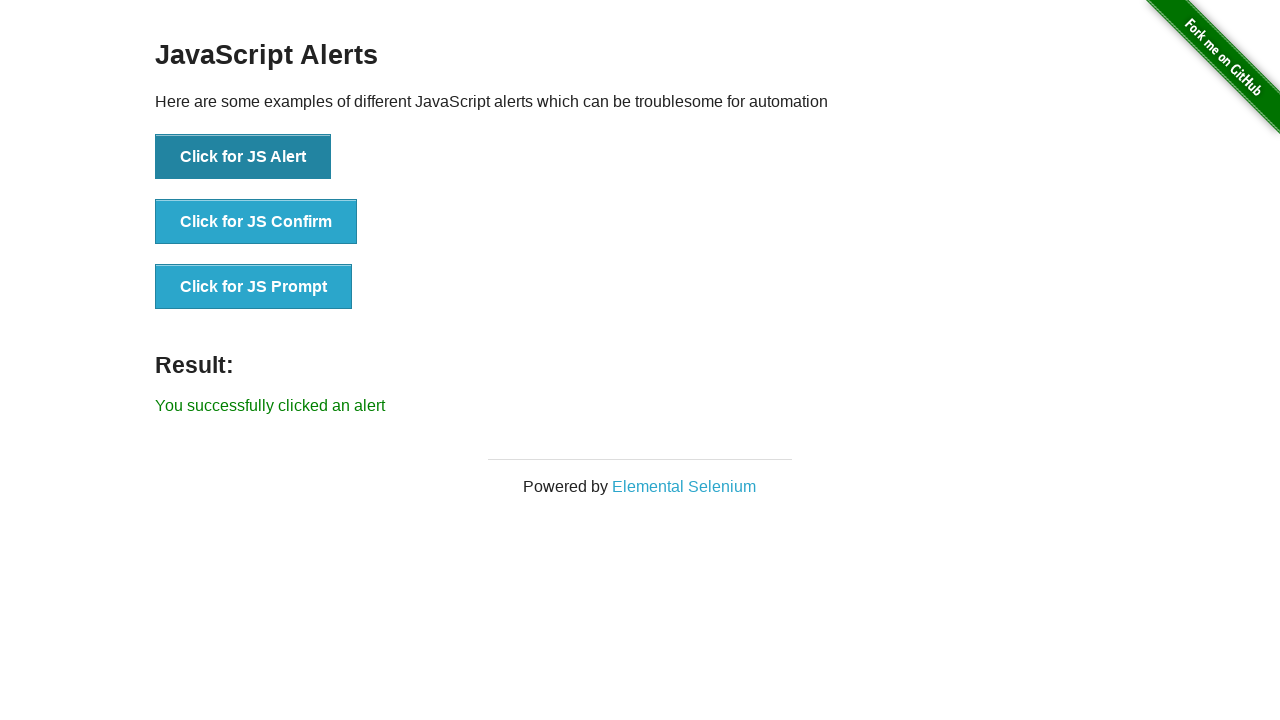

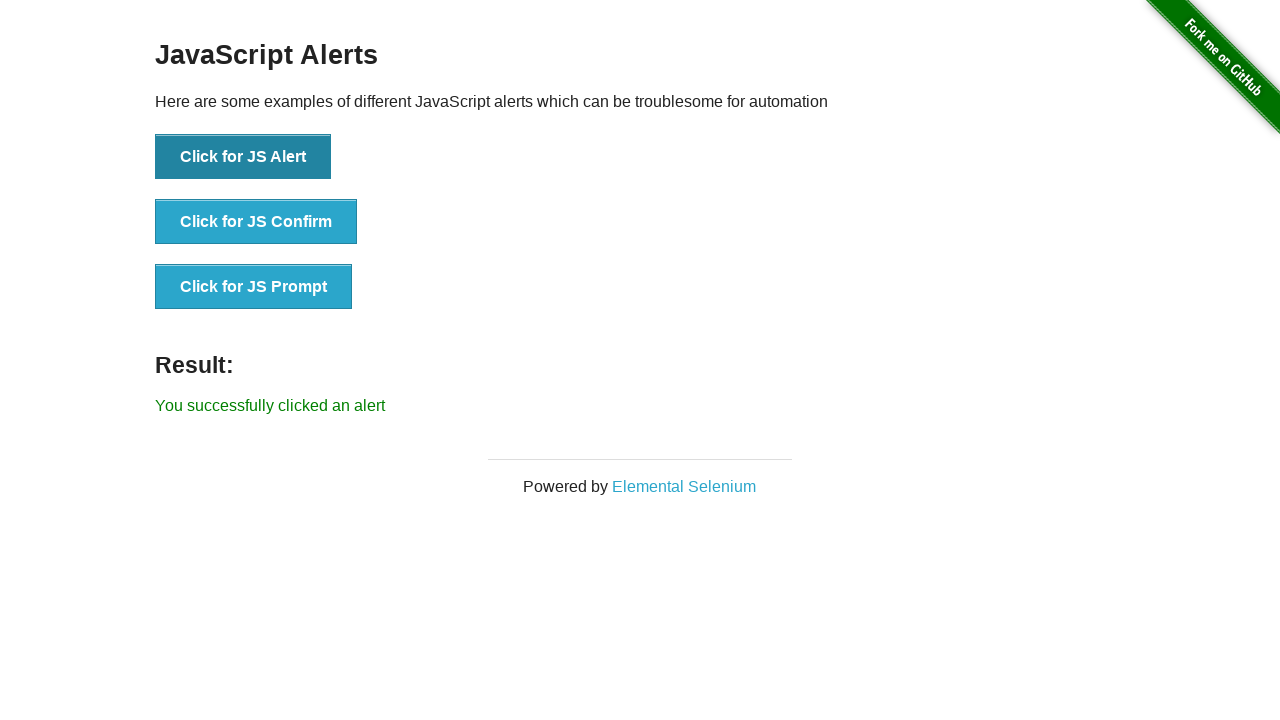